Tests marking all todo items as completed using the toggle all checkbox

Starting URL: https://demo.playwright.dev/todomvc

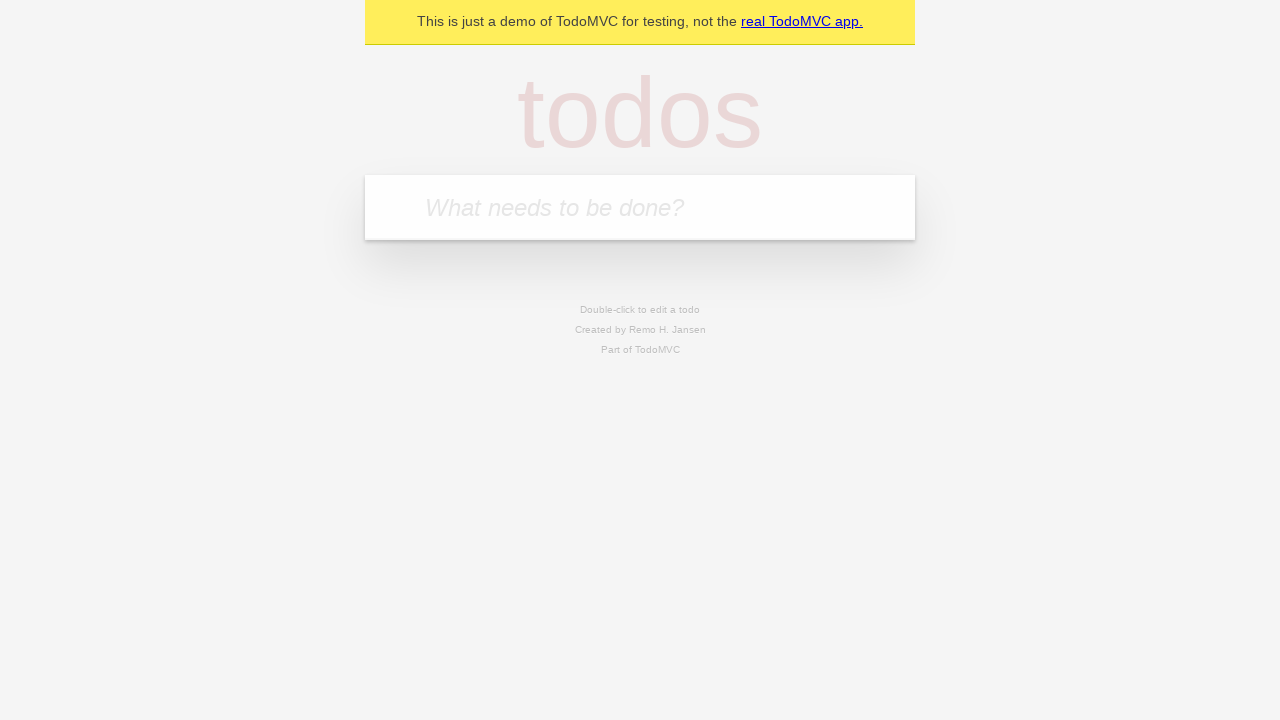

Filled todo input with 'buy some cheese' on internal:attr=[placeholder="What needs to be done?"i]
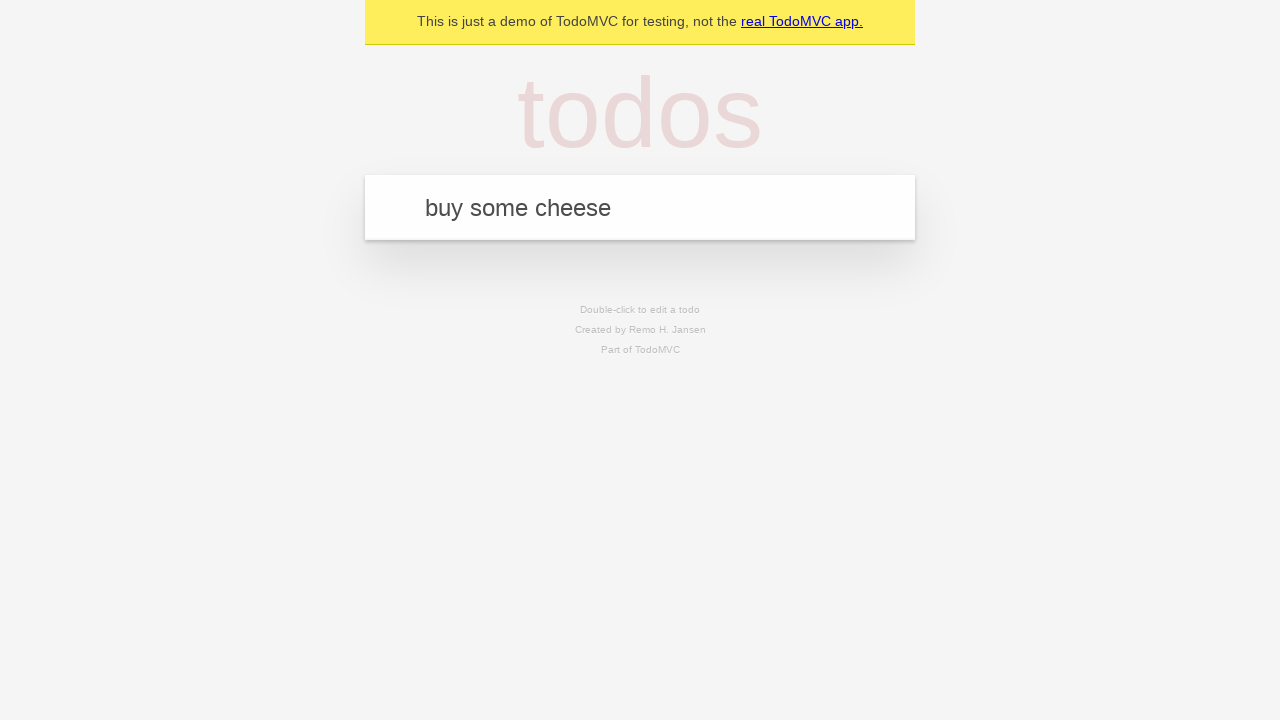

Pressed Enter to add first todo item on internal:attr=[placeholder="What needs to be done?"i]
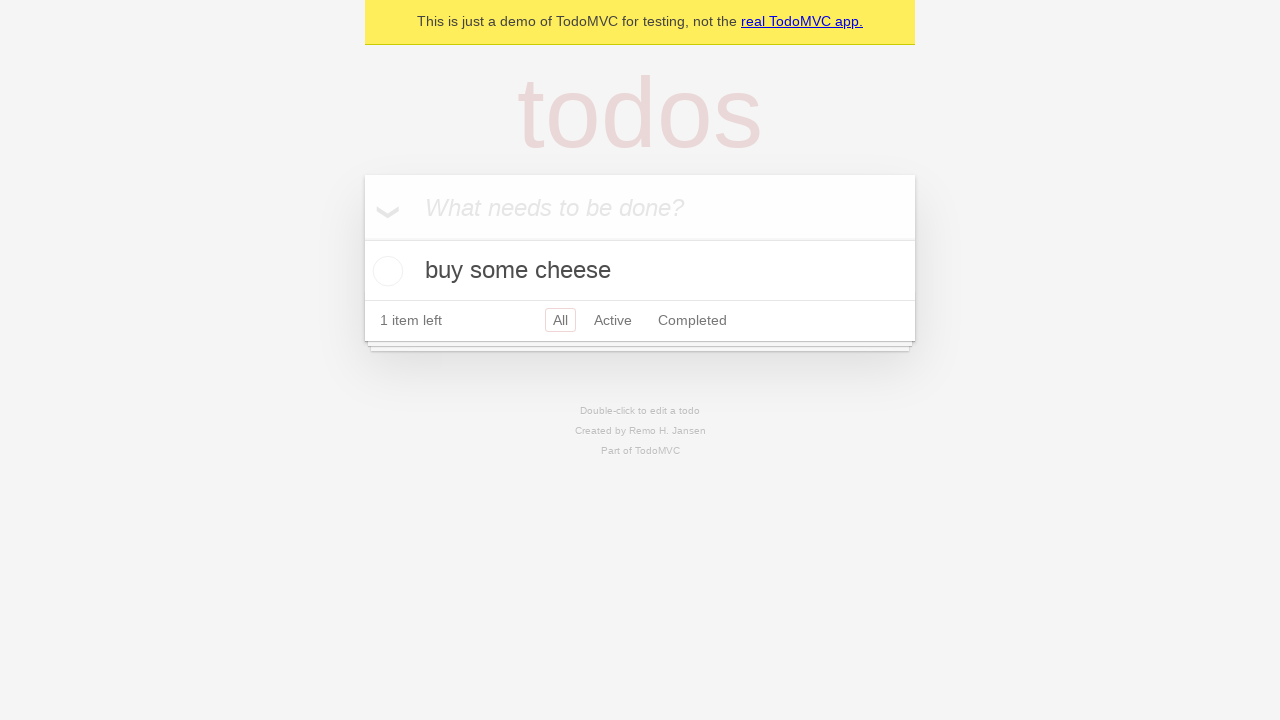

Filled todo input with 'feed the cat' on internal:attr=[placeholder="What needs to be done?"i]
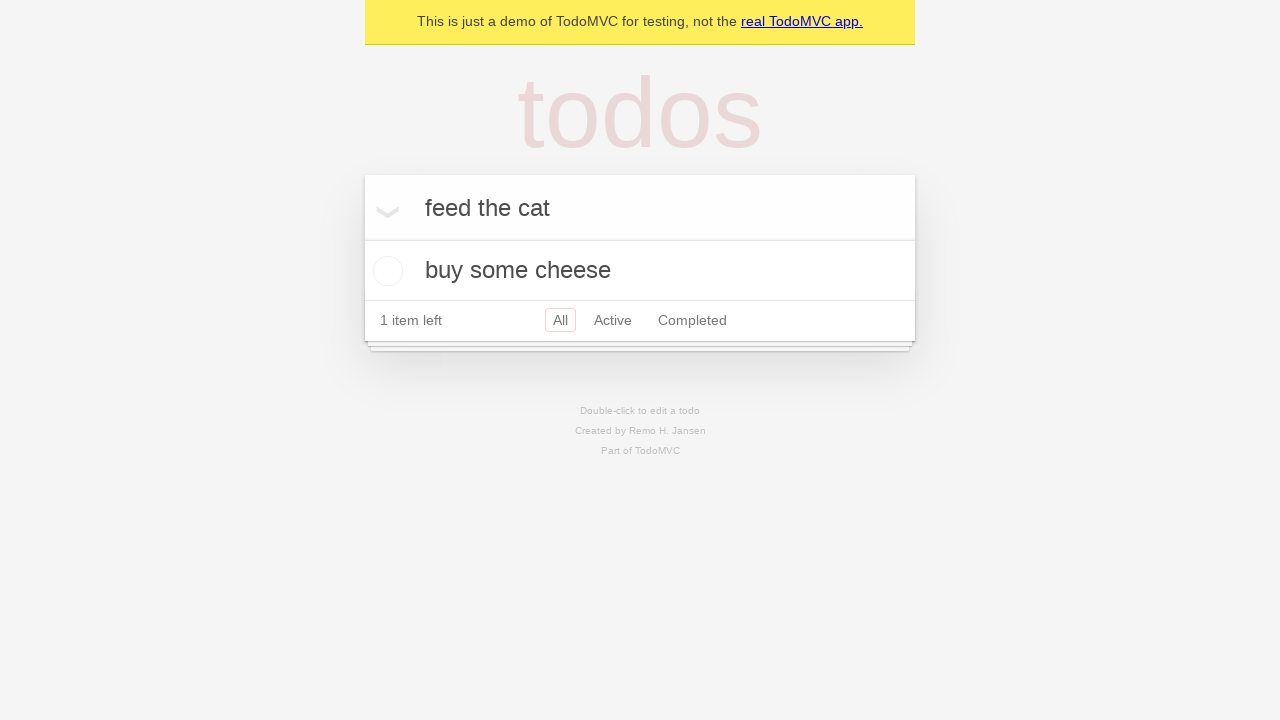

Pressed Enter to add second todo item on internal:attr=[placeholder="What needs to be done?"i]
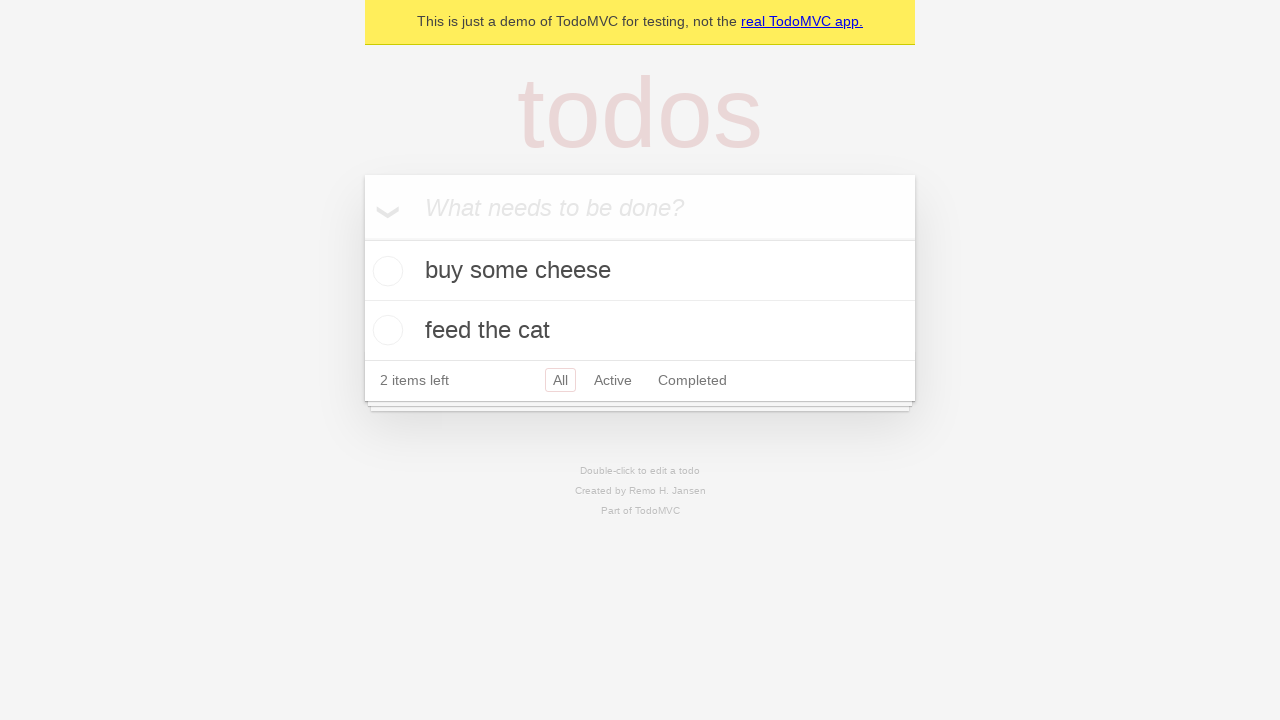

Filled todo input with 'book a doctors appointment' on internal:attr=[placeholder="What needs to be done?"i]
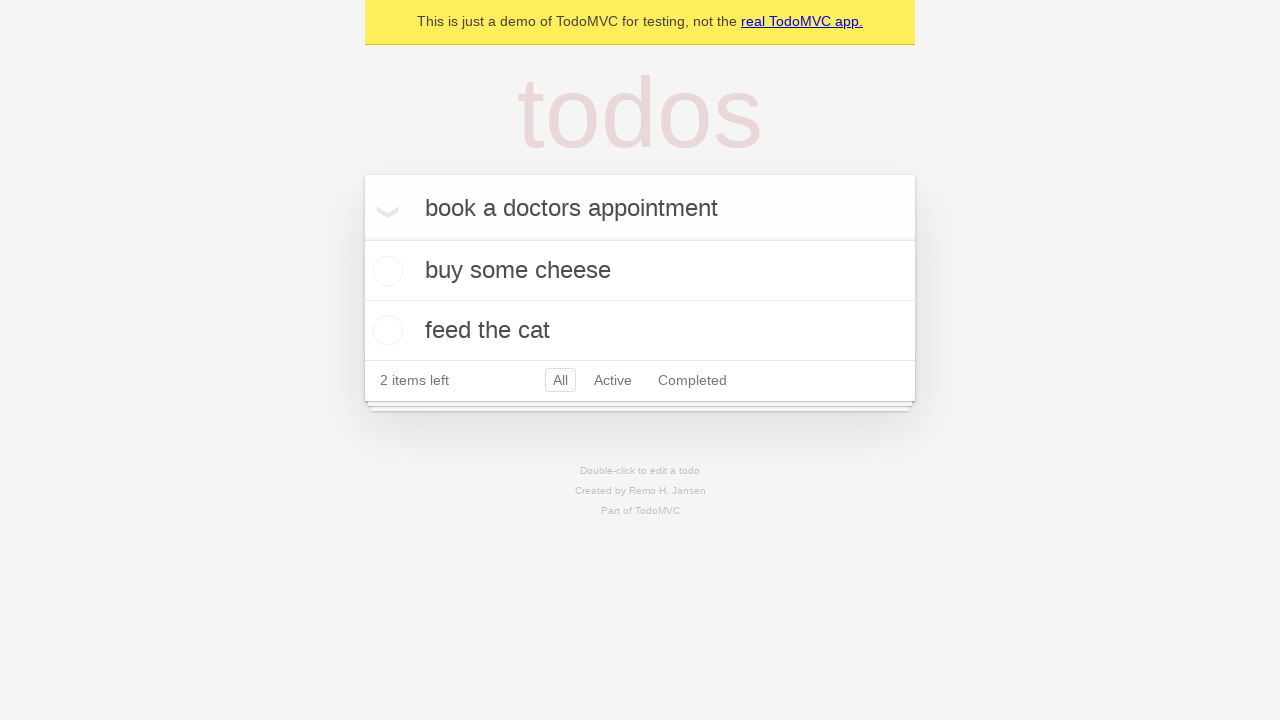

Pressed Enter to add third todo item on internal:attr=[placeholder="What needs to be done?"i]
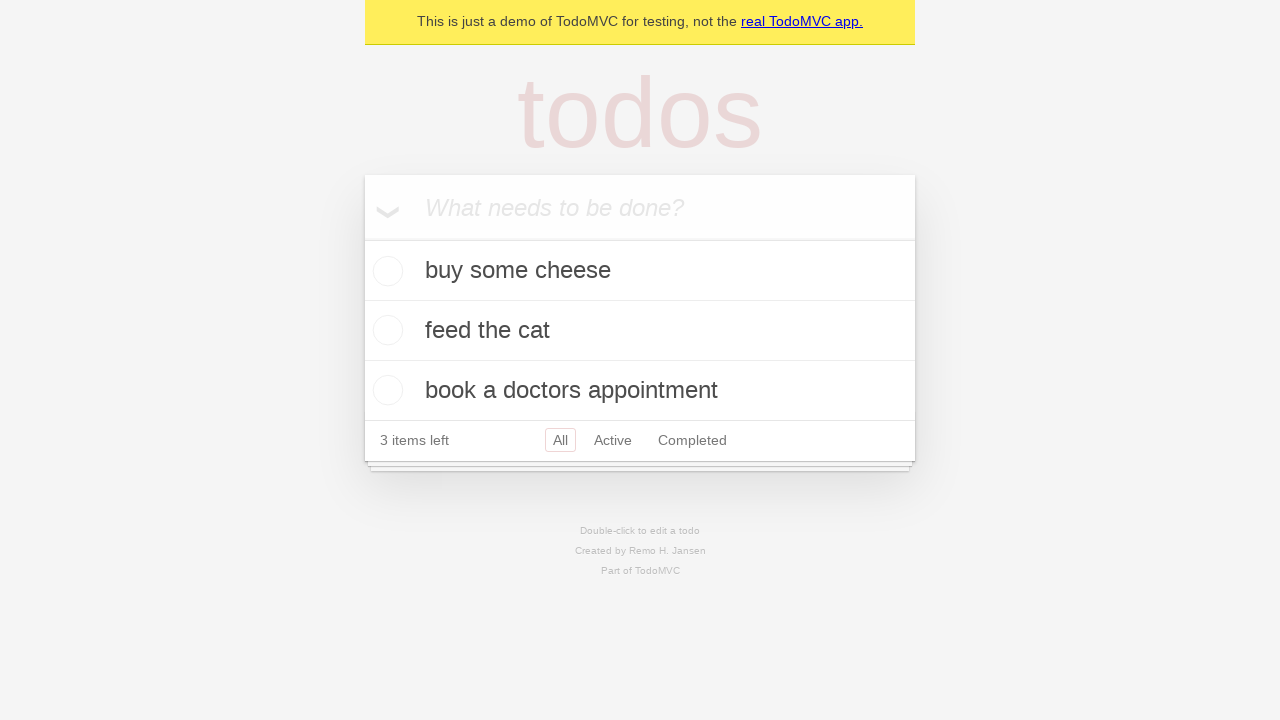

Checked the 'Mark all as complete' toggle at (362, 238) on internal:label="Mark all as complete"i
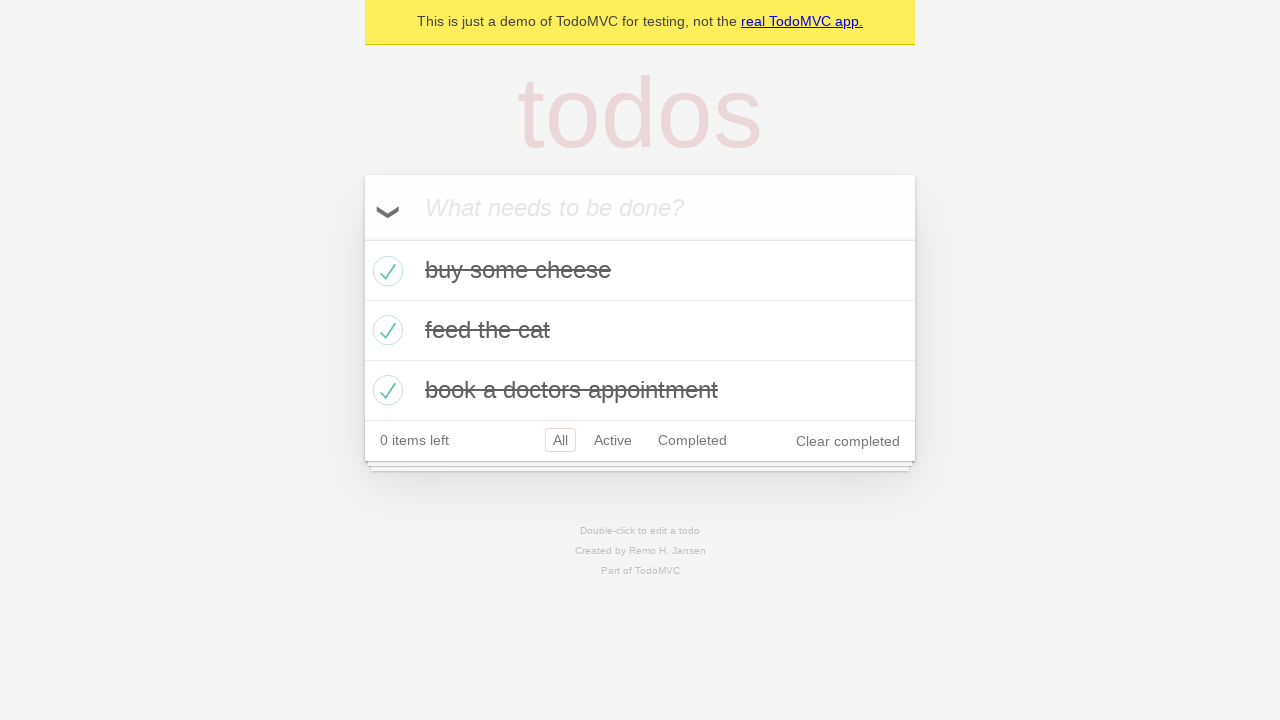

All todo items marked as completed
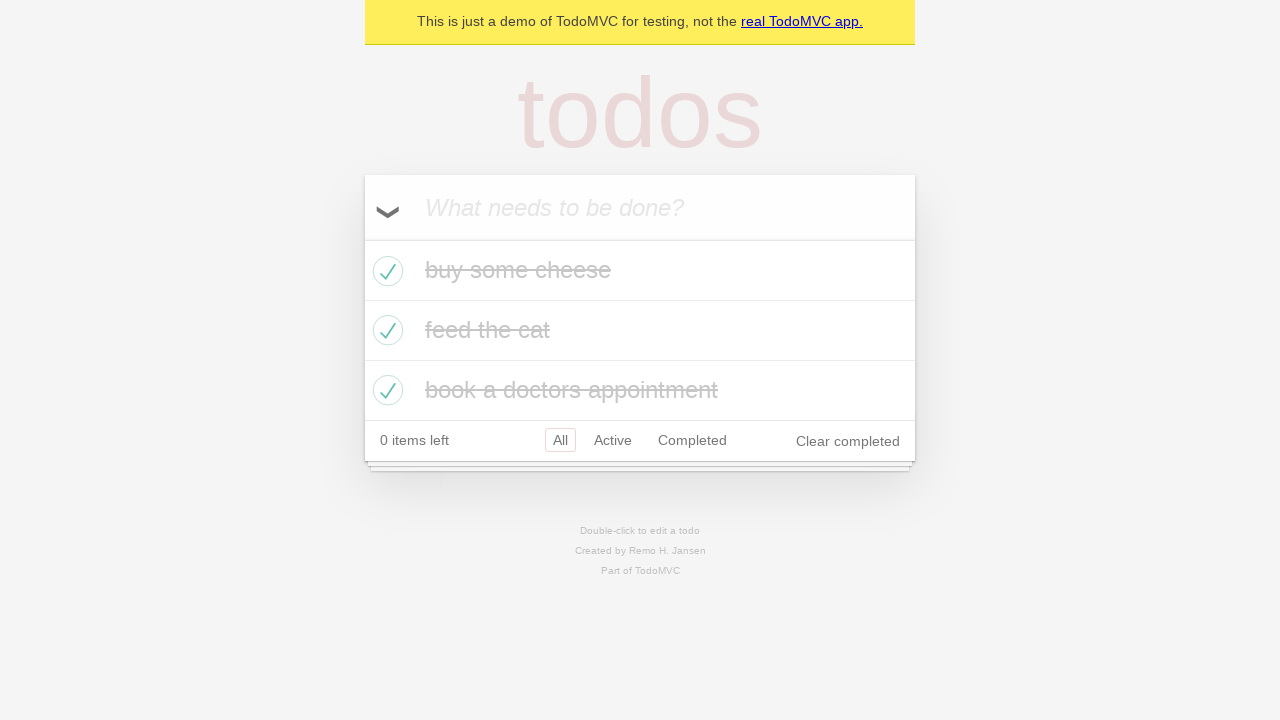

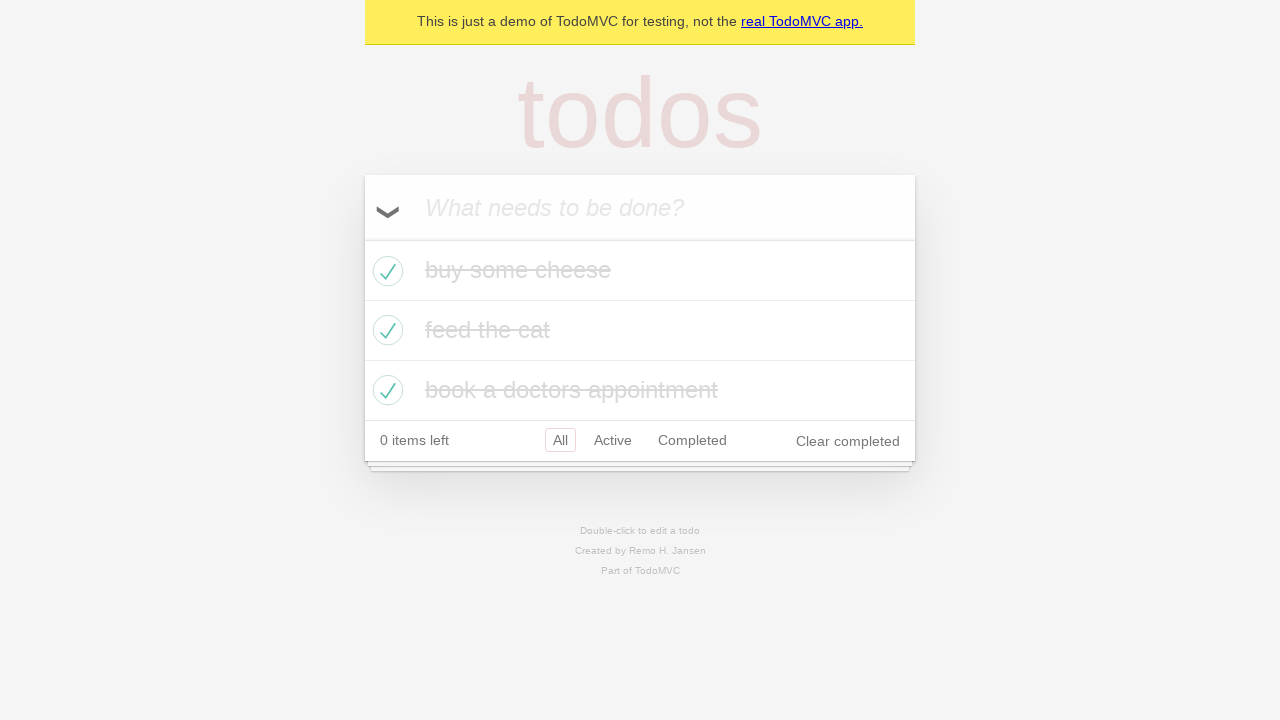